Tests the TextBox form on demoqa.com by navigating to the Elements section, filling in all form fields (full name, email, current address, permanent address), submitting the form, and verifying the output displays the entered data.

Starting URL: https://demoqa.com/

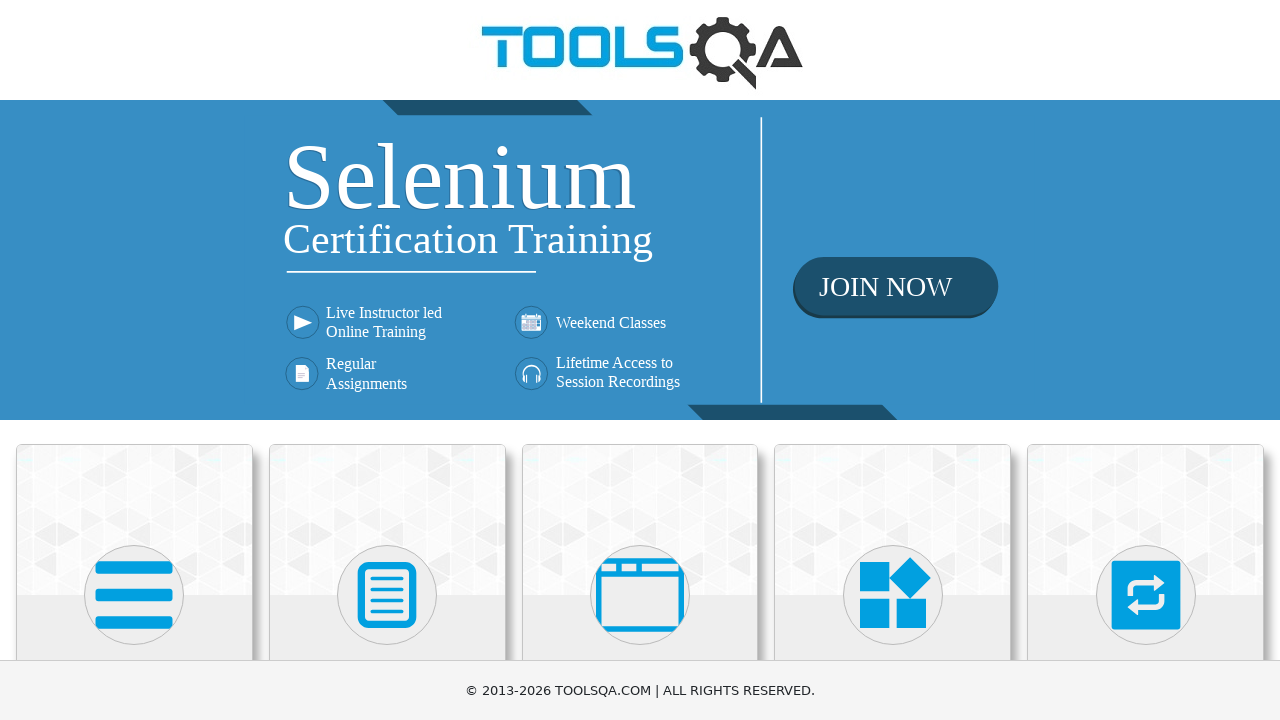

Clicked Elements section on homepage at (134, 360) on div.card-body:has-text('Elements')
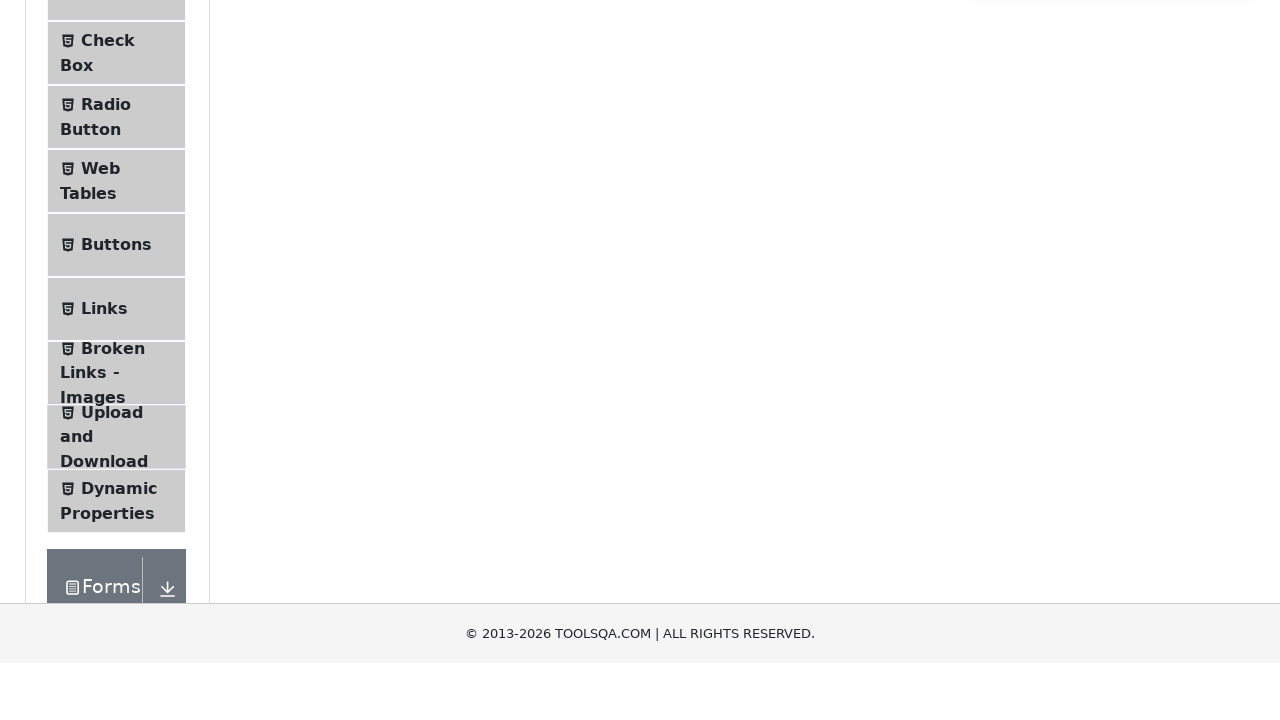

Clicked Text Box subsection at (119, 261) on span:has-text('Text Box')
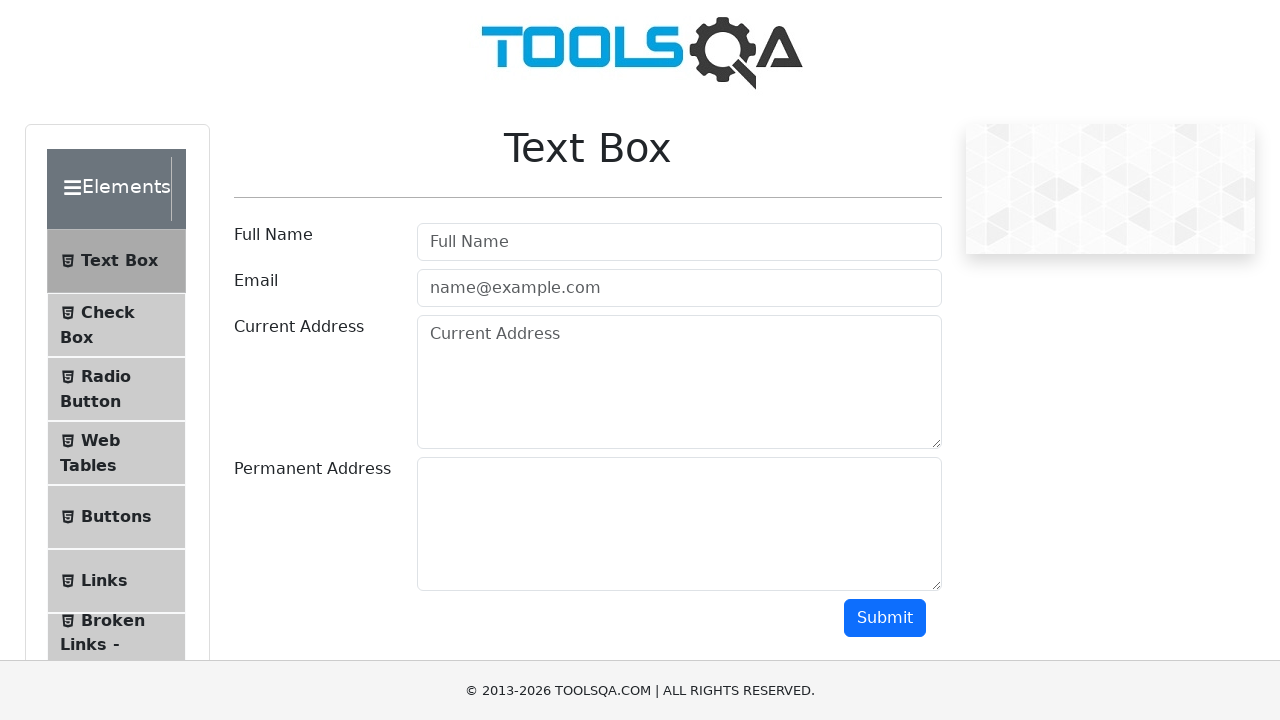

Filled Full Name field with 'Popescu Ion' on #userName
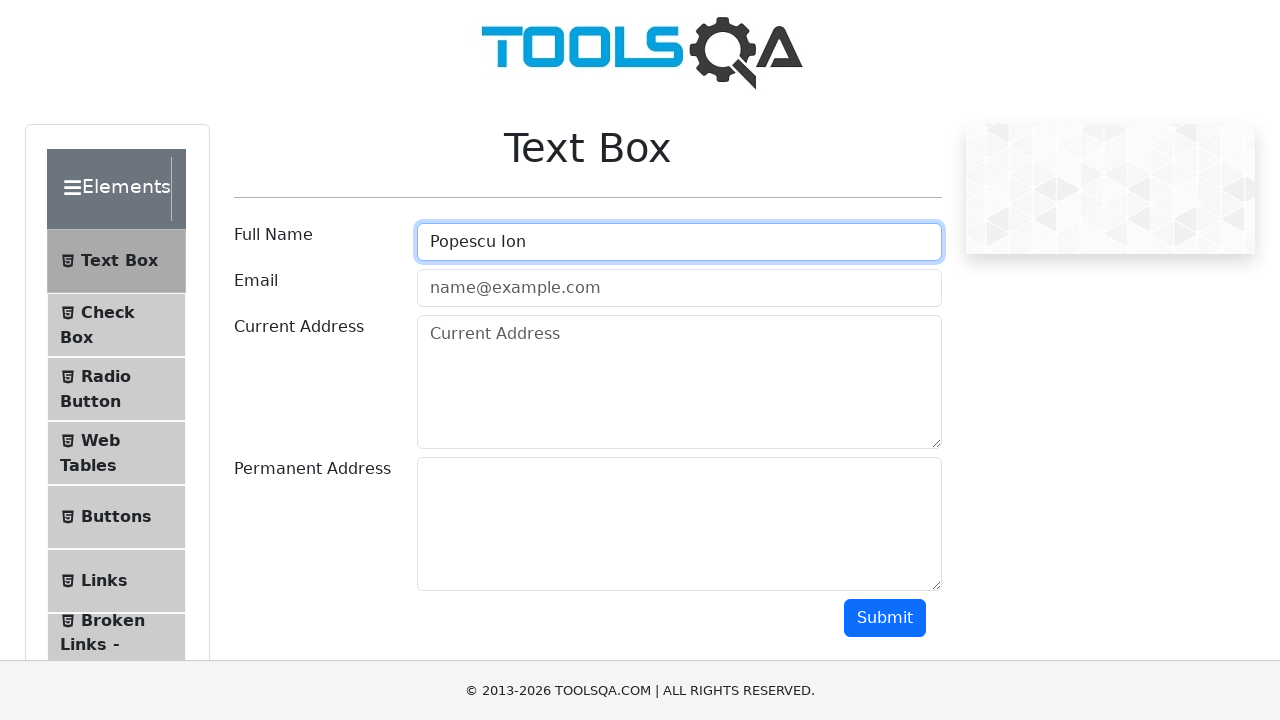

Filled Email field with 'popescu.ion@email.com' on #userEmail
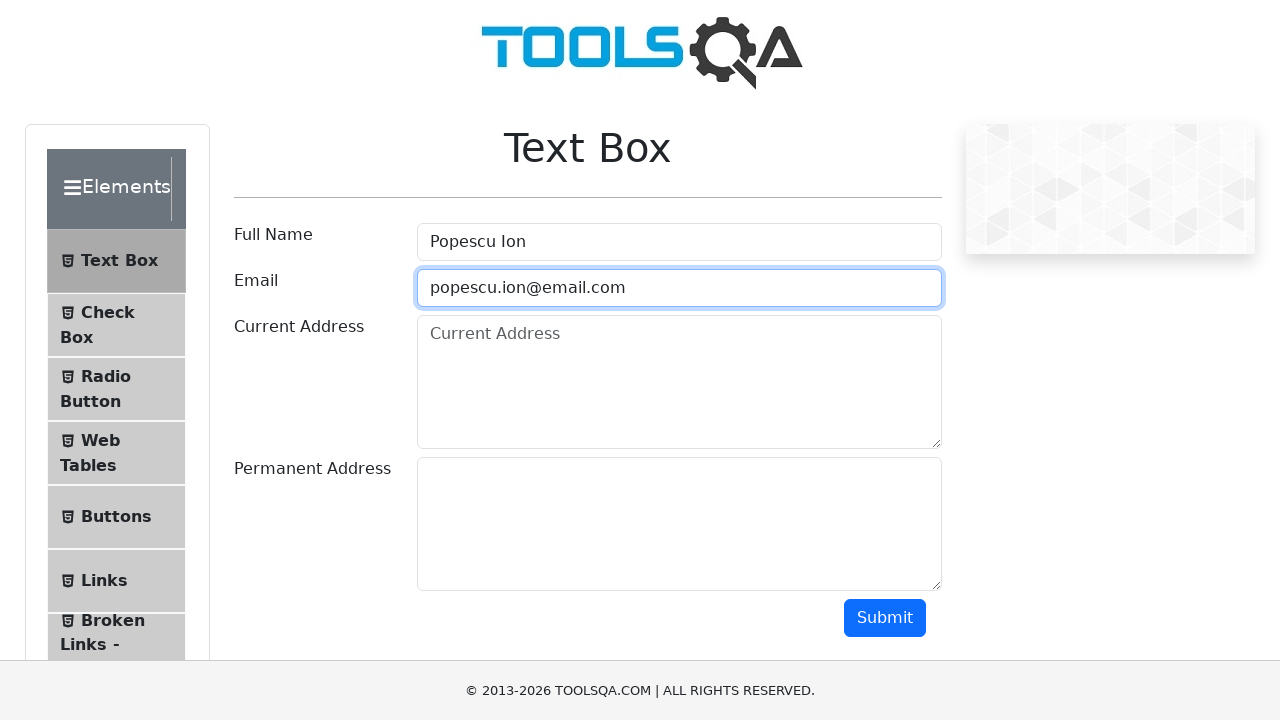

Filled Current Address field with 'str. OriceStrada, nr. 5, județ OriceJudeț' on #currentAddress
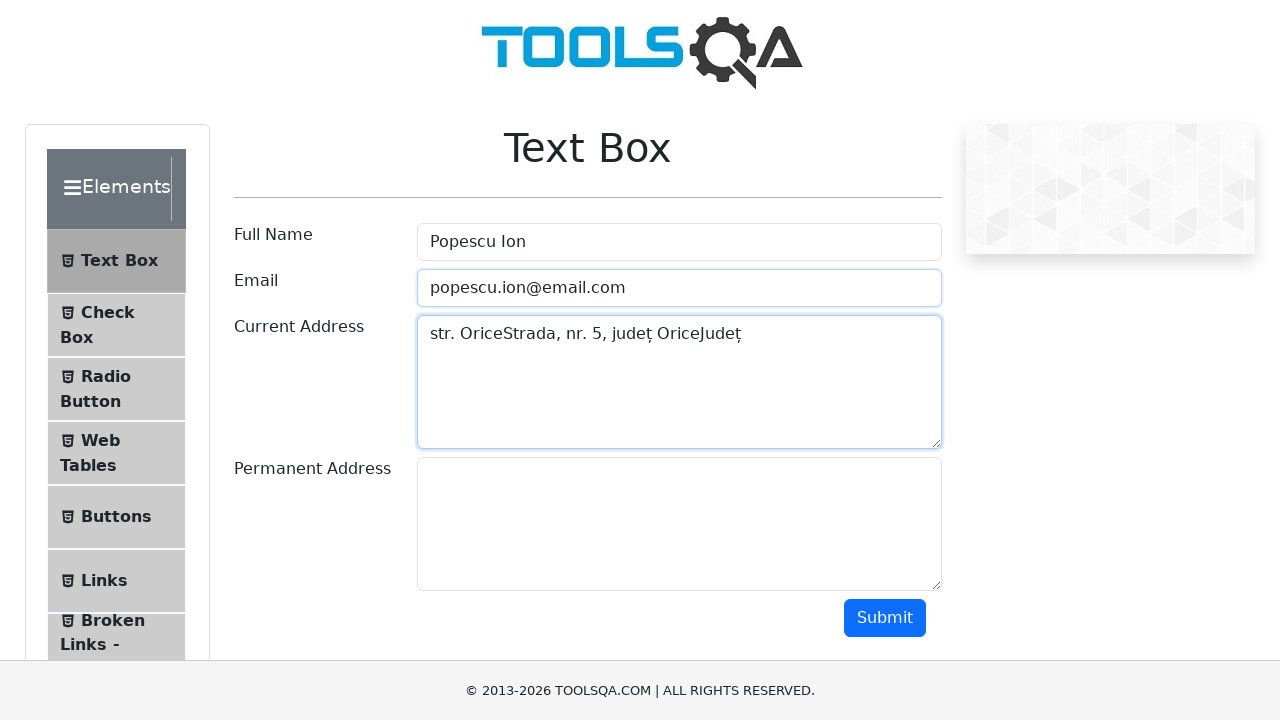

Filled Permanent Address field with 'str. OriceStrada, nr. 5, județ OriceJudeț' on #permanentAddress
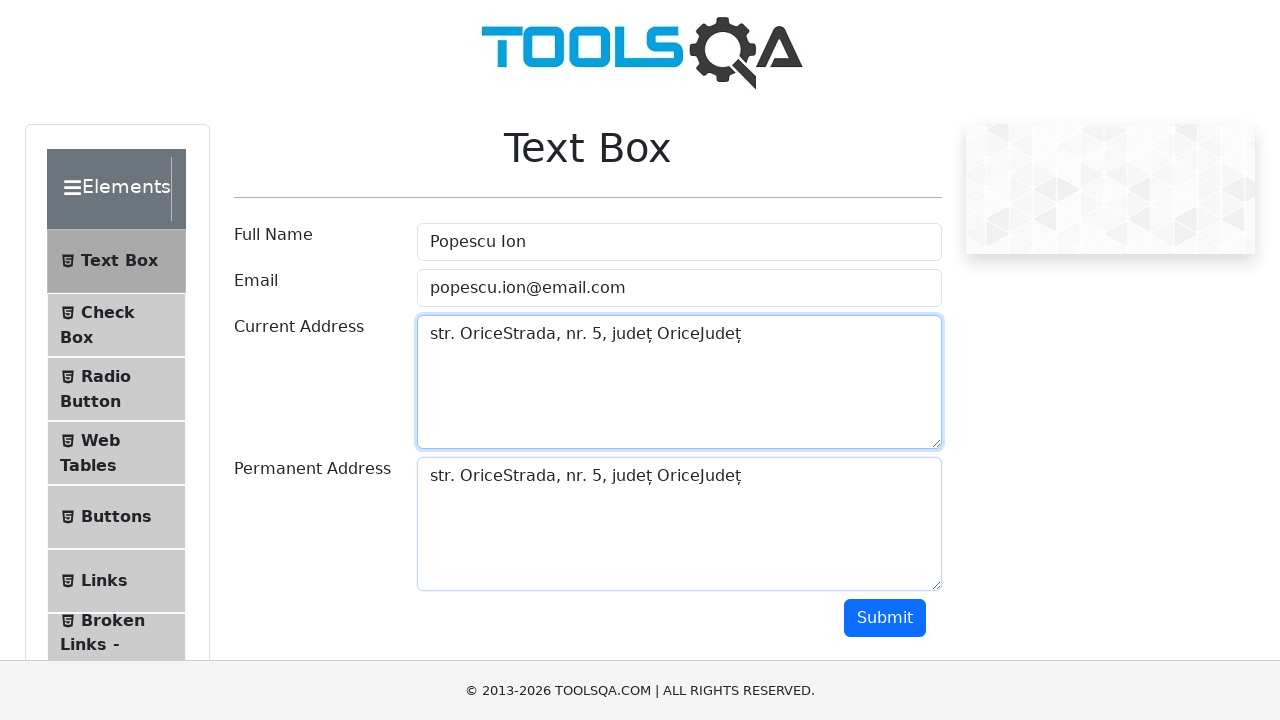

Clicked Submit button to submit the form at (885, 618) on #submit
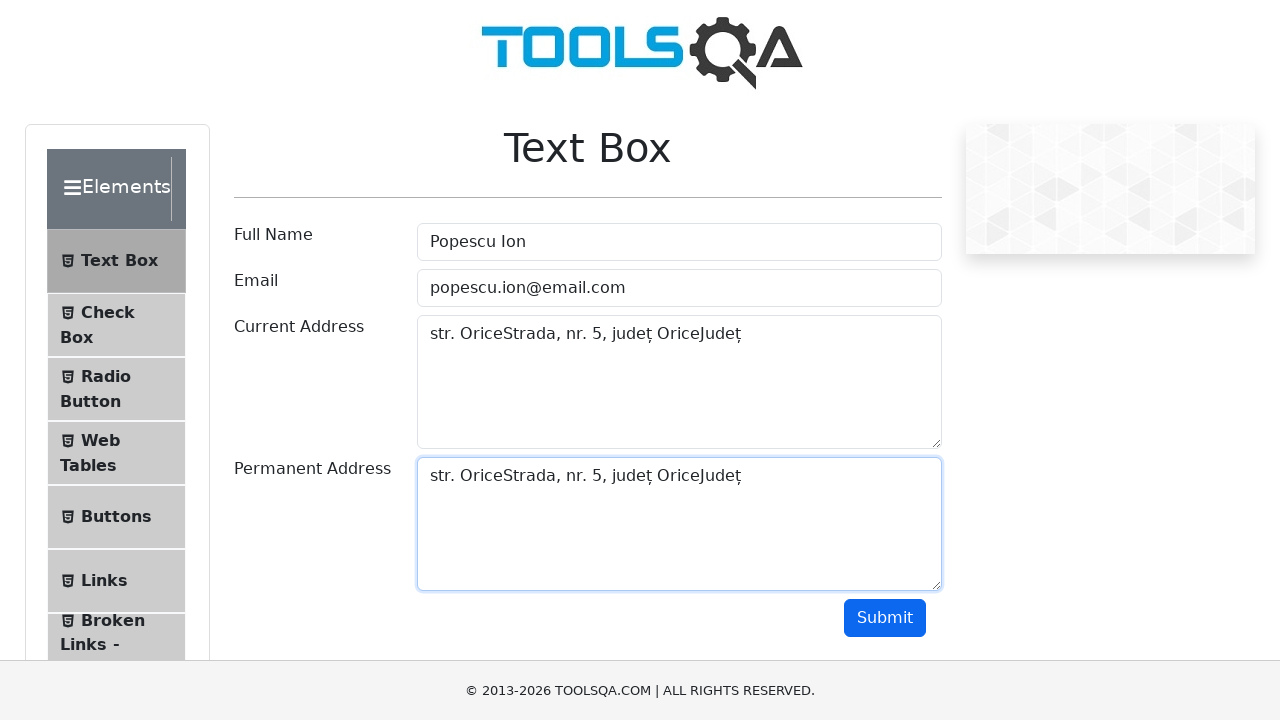

Output section loaded after form submission
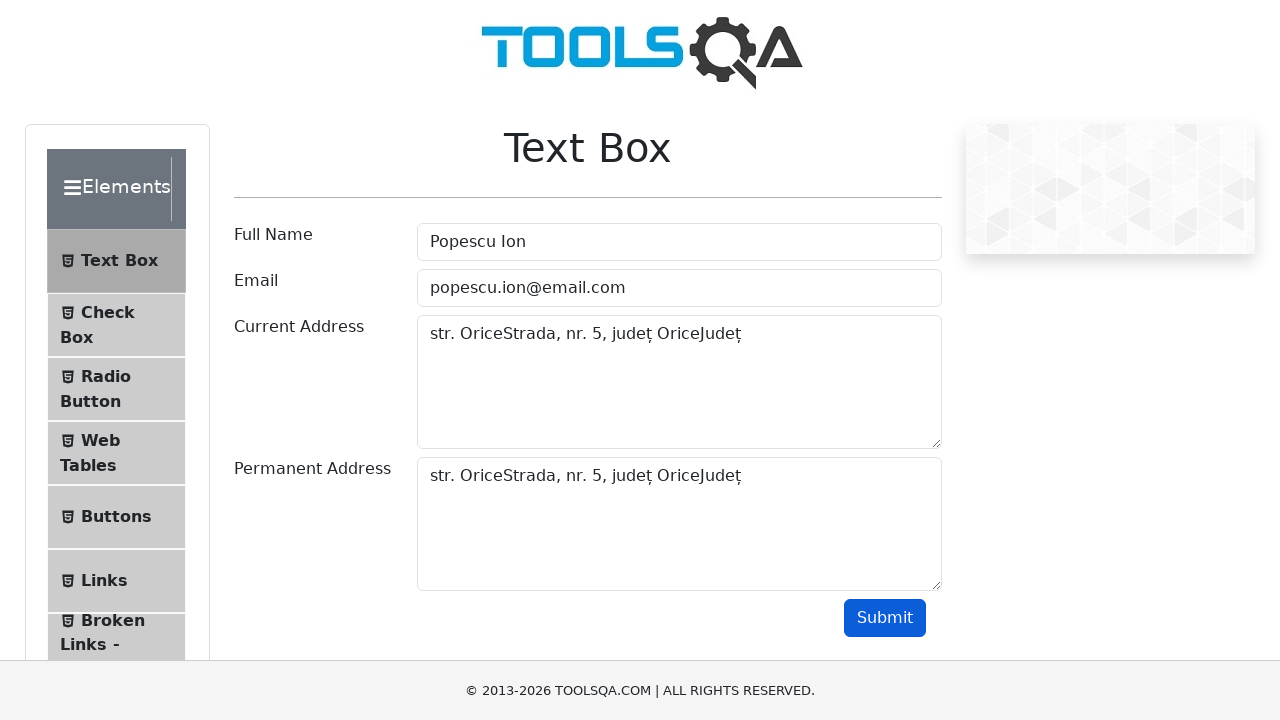

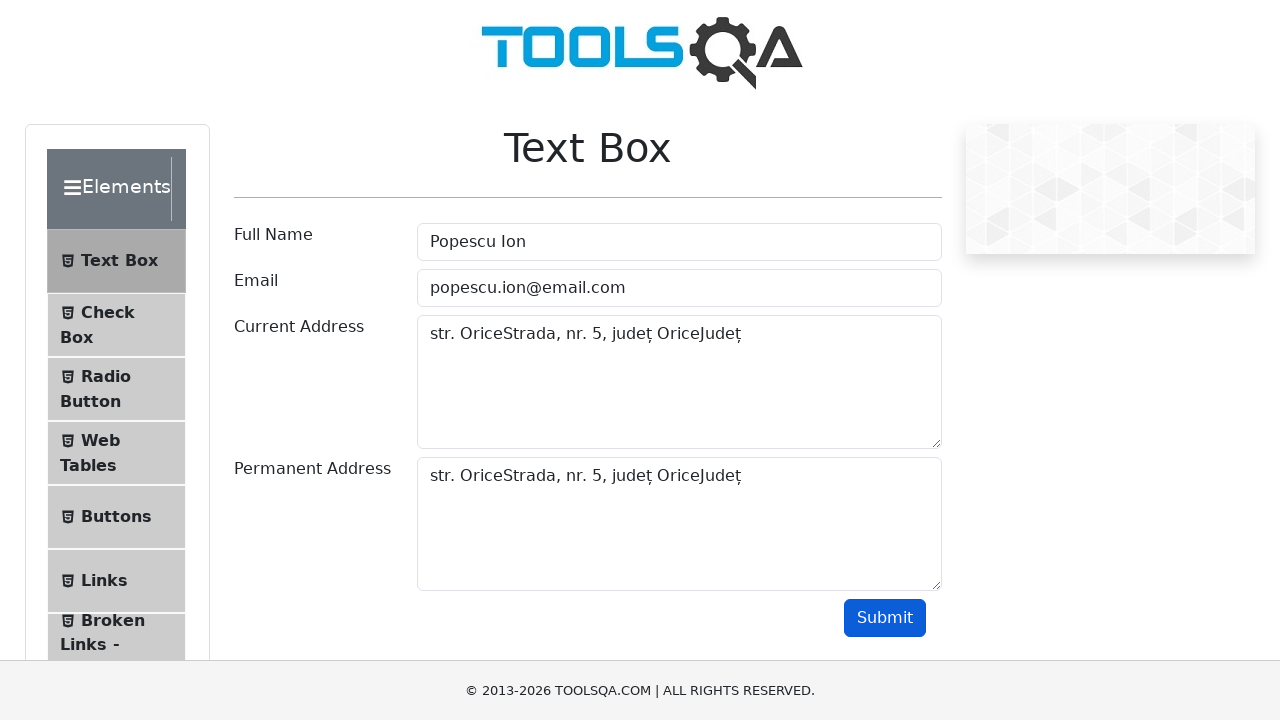